Navigates to a Steam game page with age verification, fills out the age gate form by selecting day, month, and year, then clicks the button to access the game page.

Starting URL: https://store.steampowered.com/agecheck/app/208650/

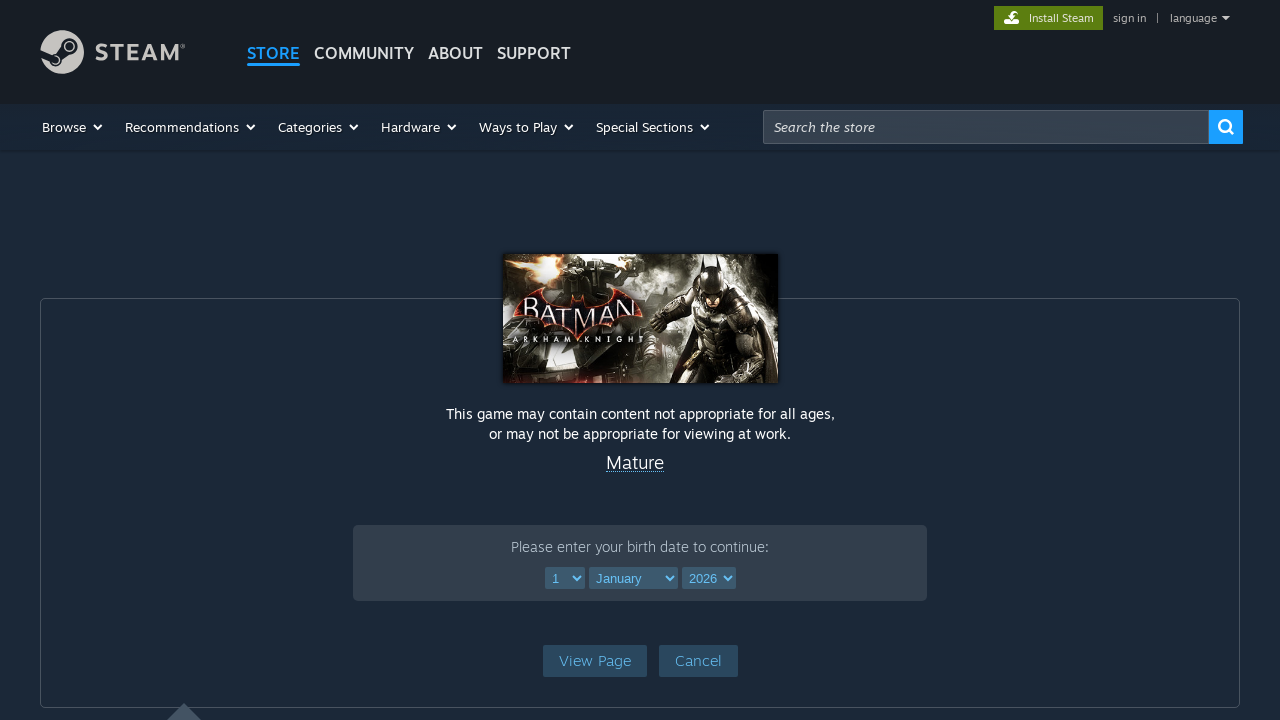

Selected day 10 from age day dropdown on select[name='ageDay']
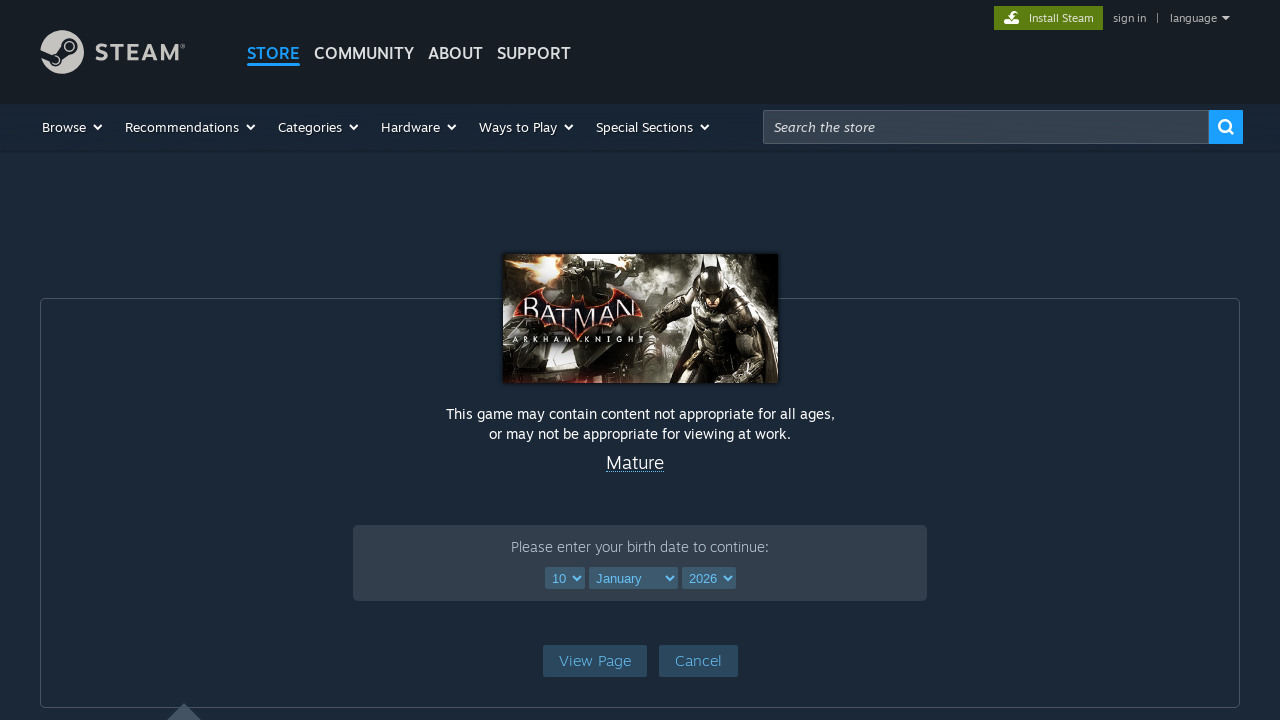

Selected March from age month dropdown on select[name='ageMonth']
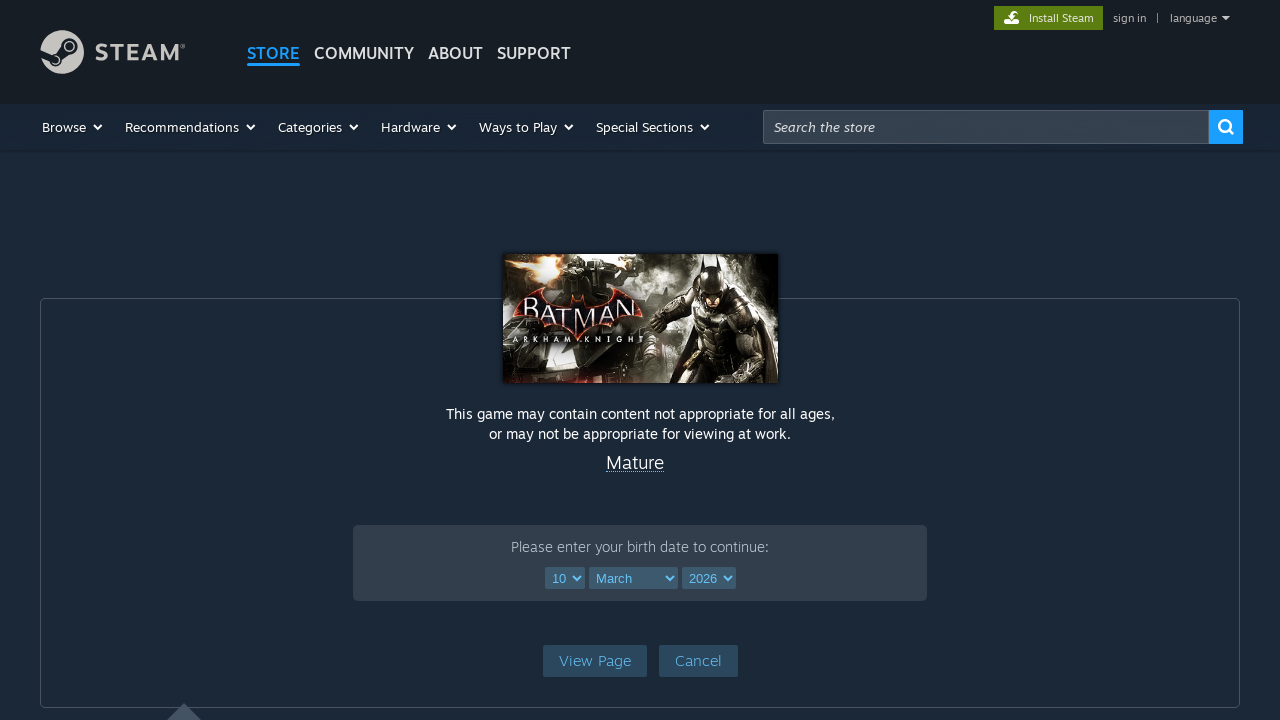

Selected year 2000 from age year dropdown on select[name='ageYear']
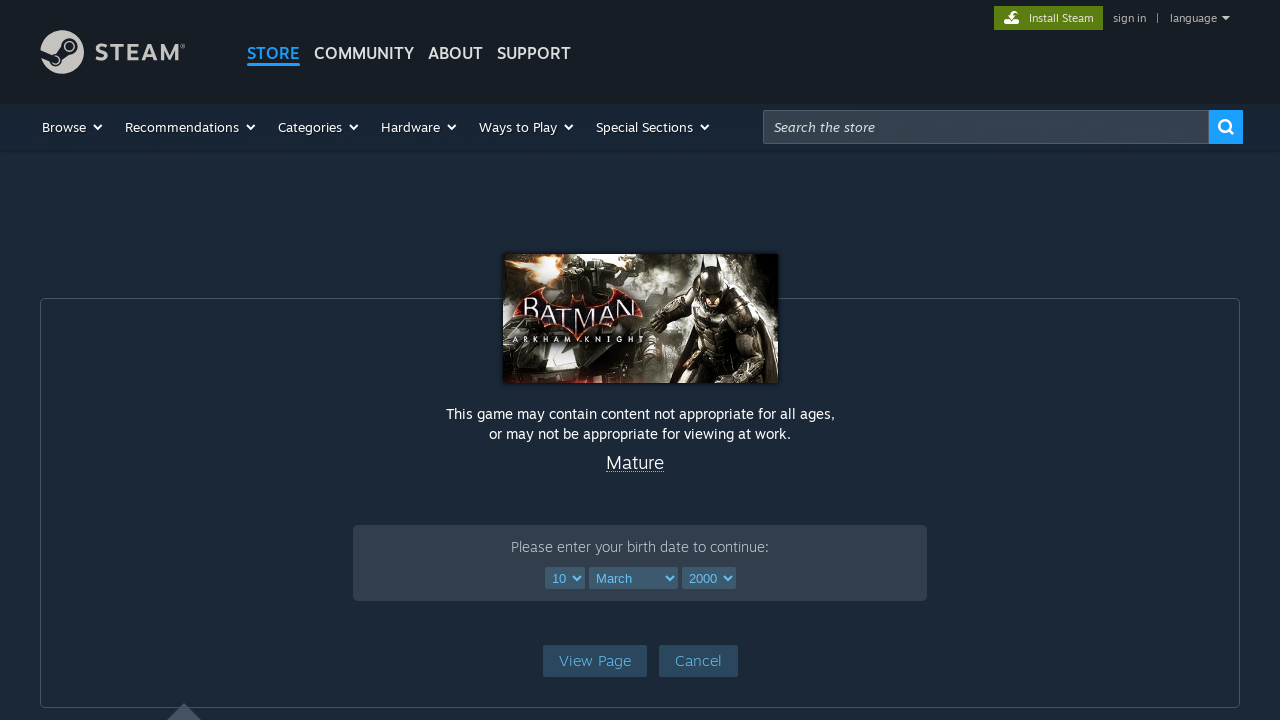

Clicked button to verify age and access game page at (594, 660) on a.btnv6_blue_hoverfade.btn_medium
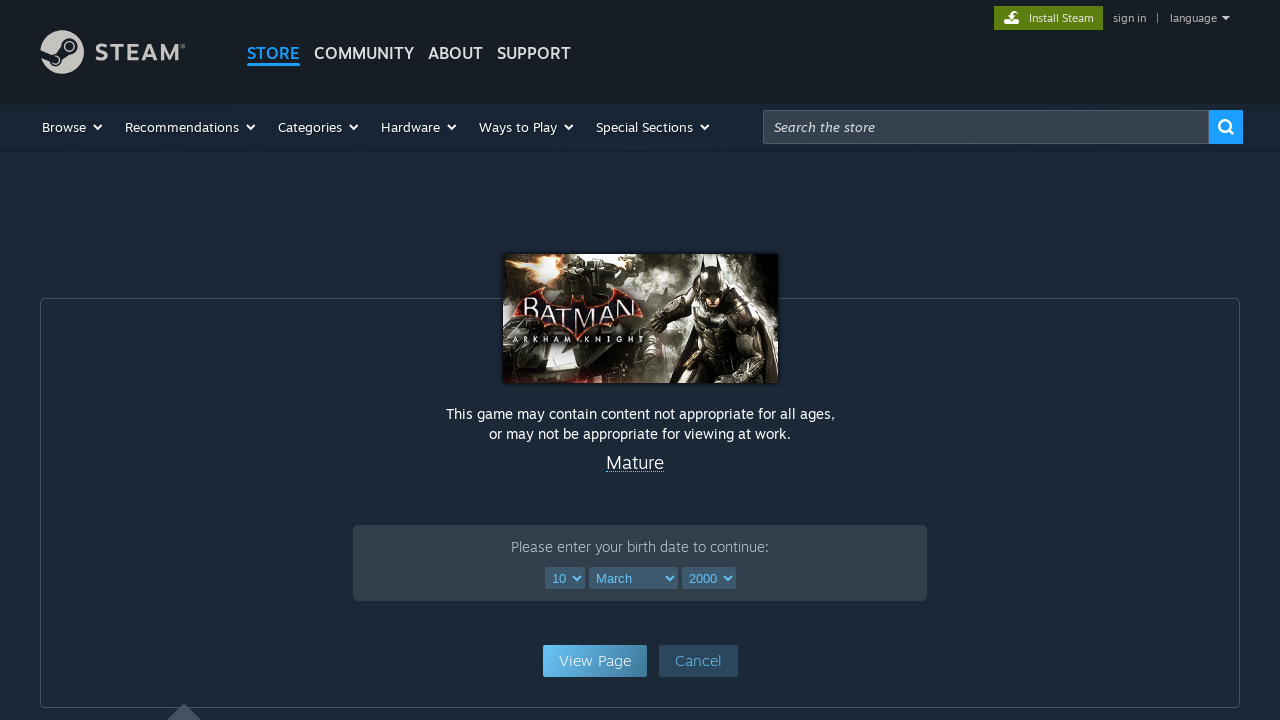

Game page loaded and app name element is visible
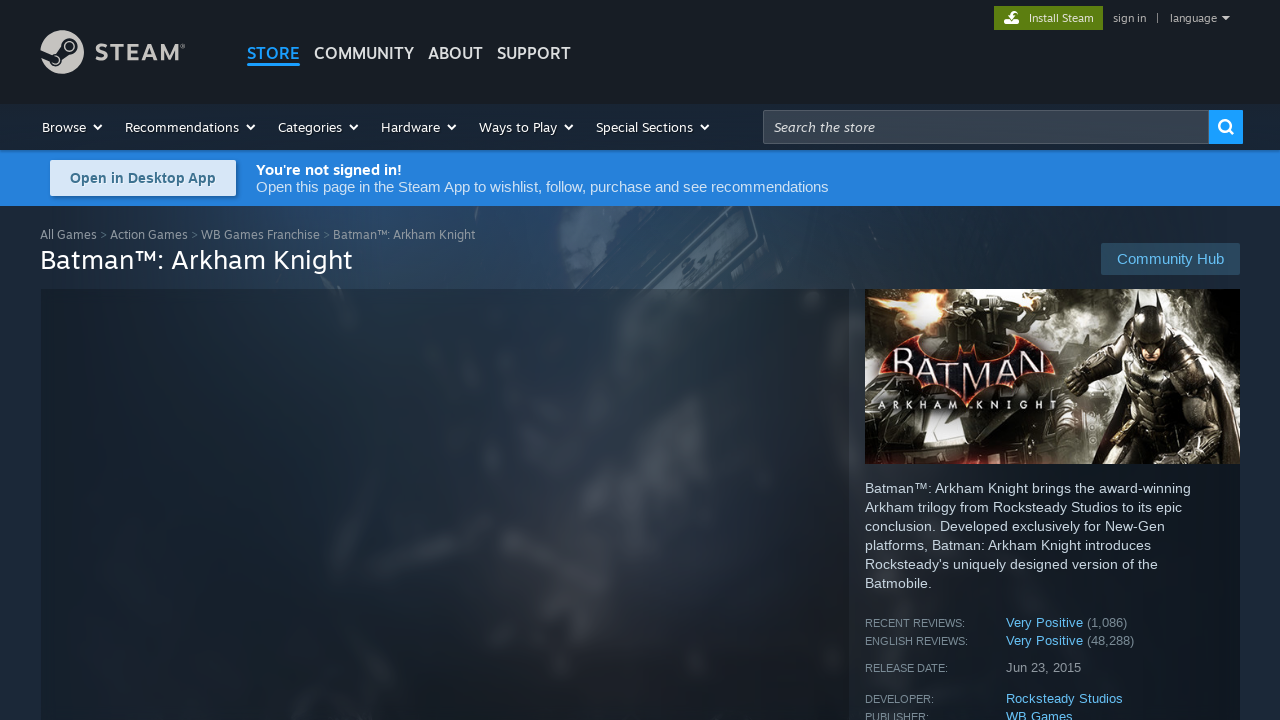

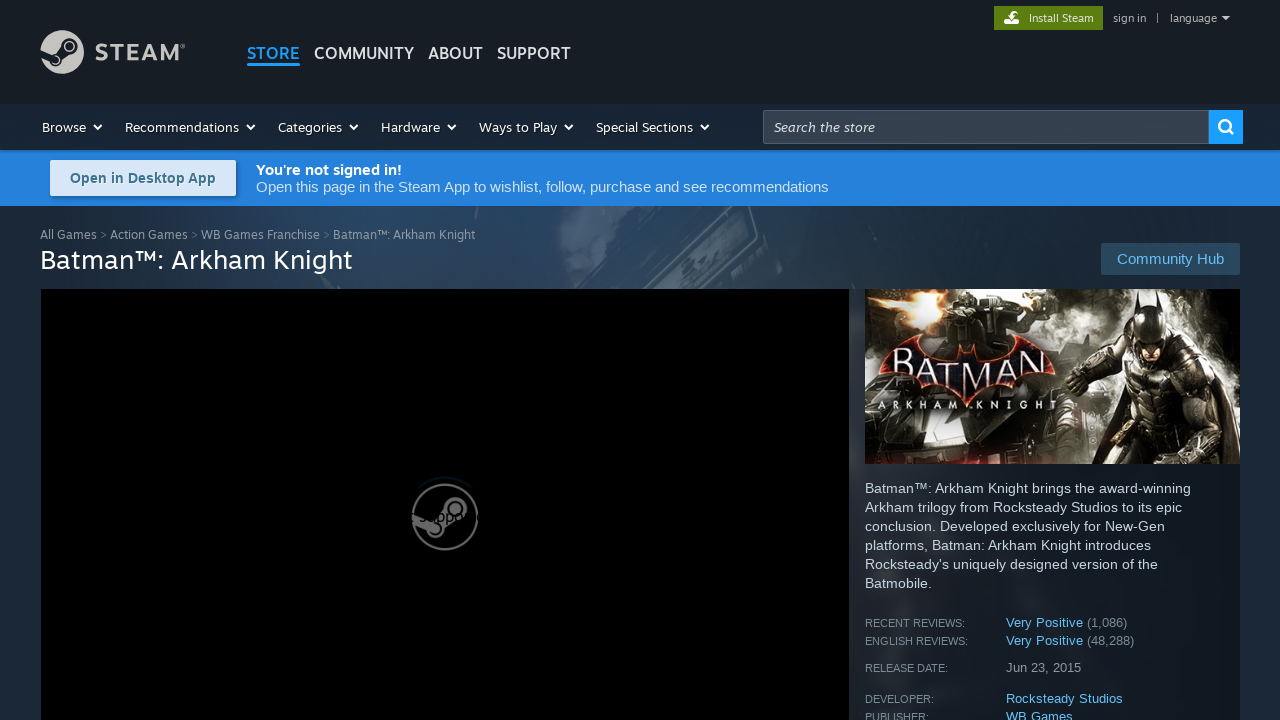